Searches for "phone", clicks on the first product, and verifies the product description contains "phone"

Starting URL: https://www.testotomasyonu.com

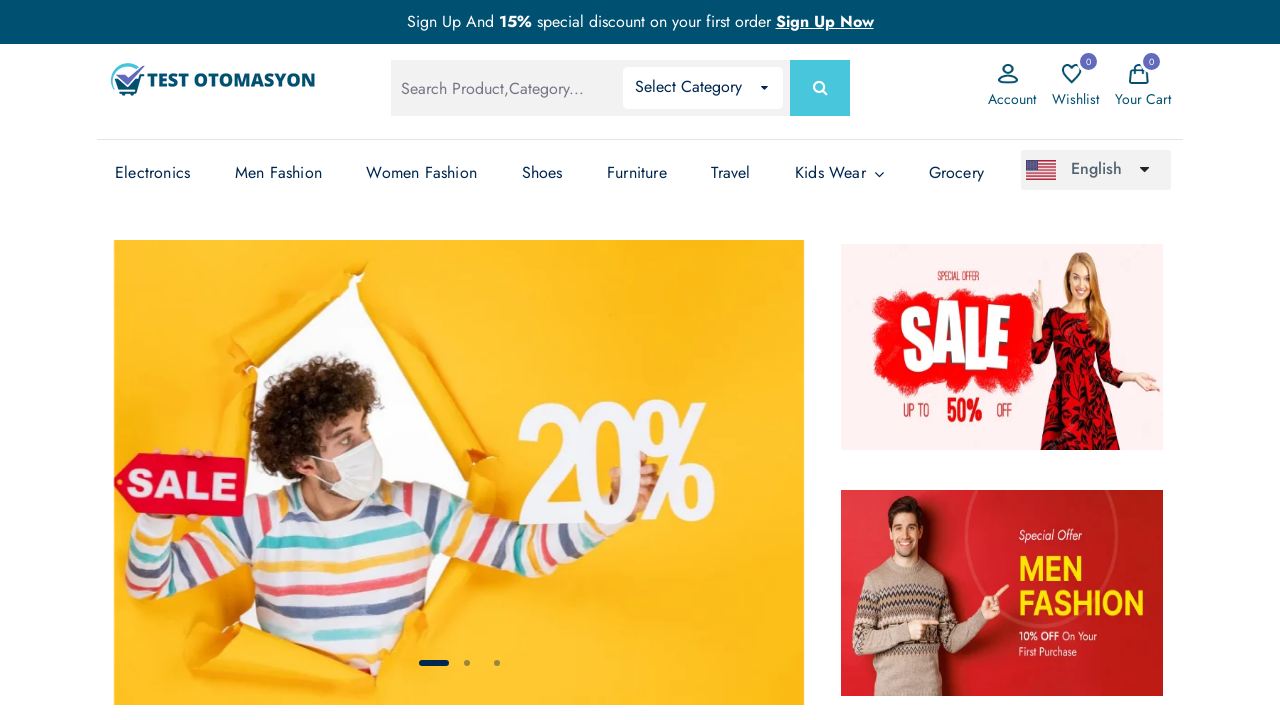

Filled search field with 'phone' on #global-search
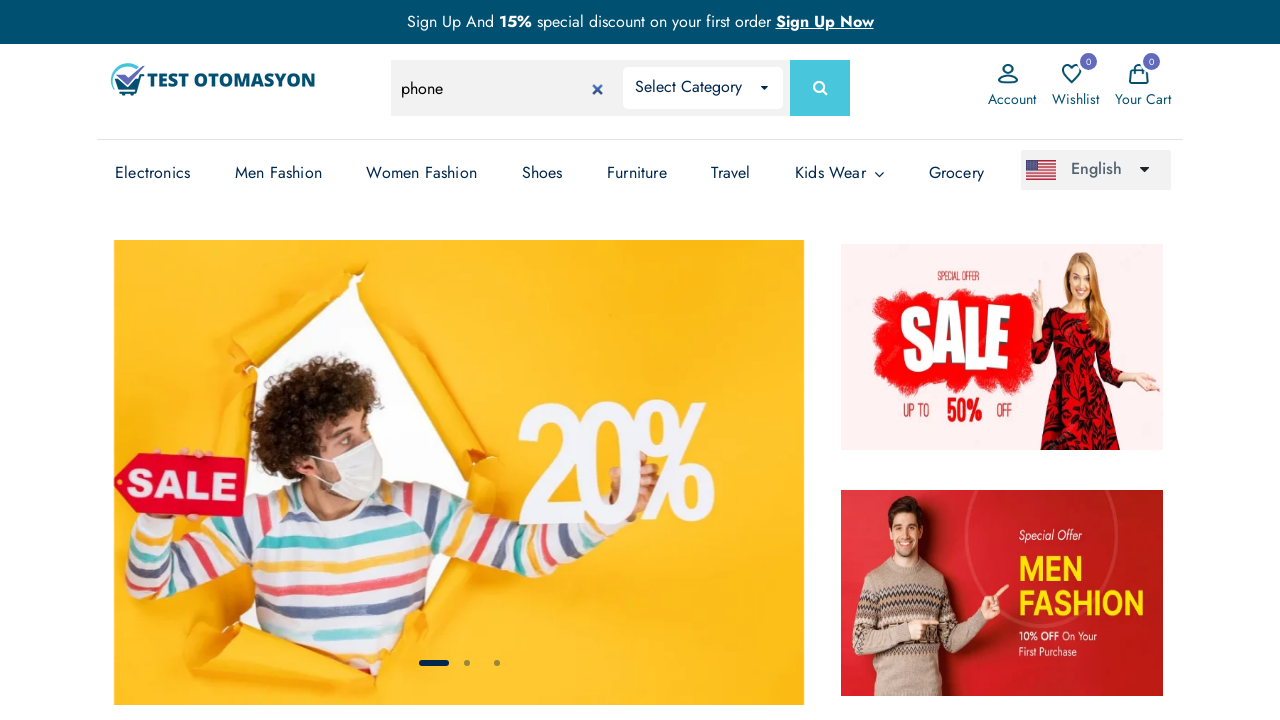

Pressed Enter to submit search on #global-search
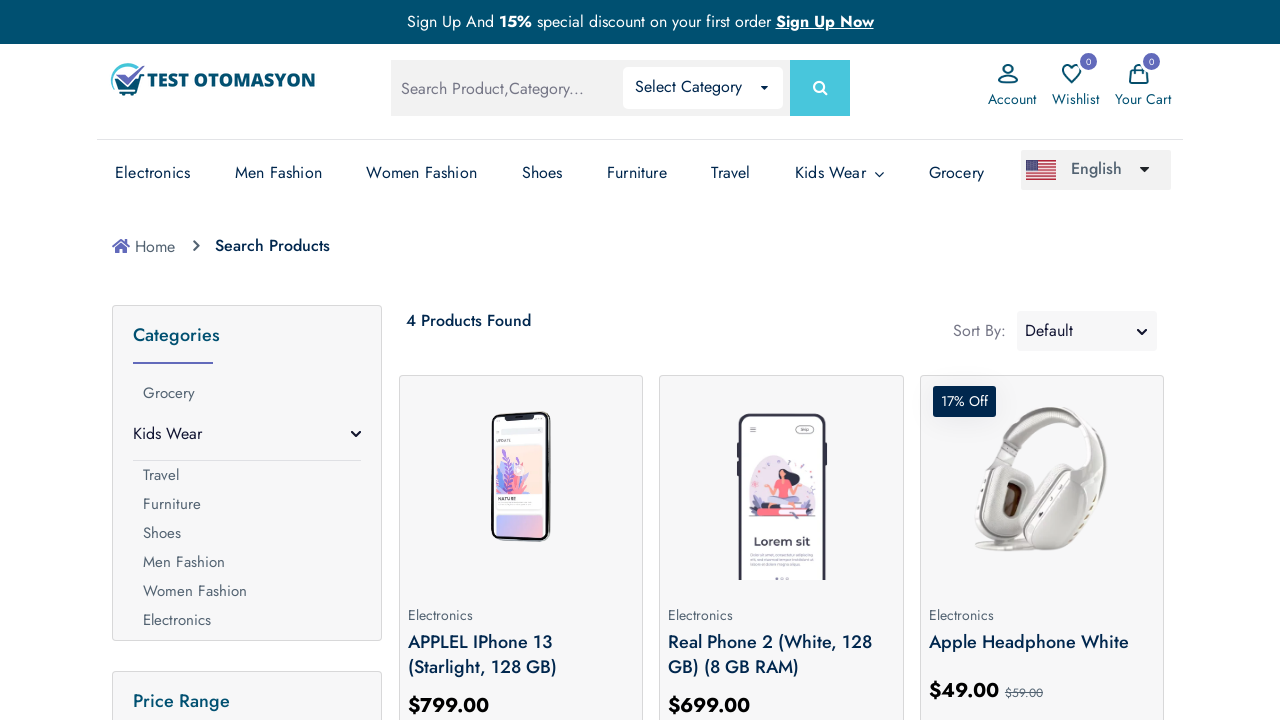

Search results loaded with product boxes
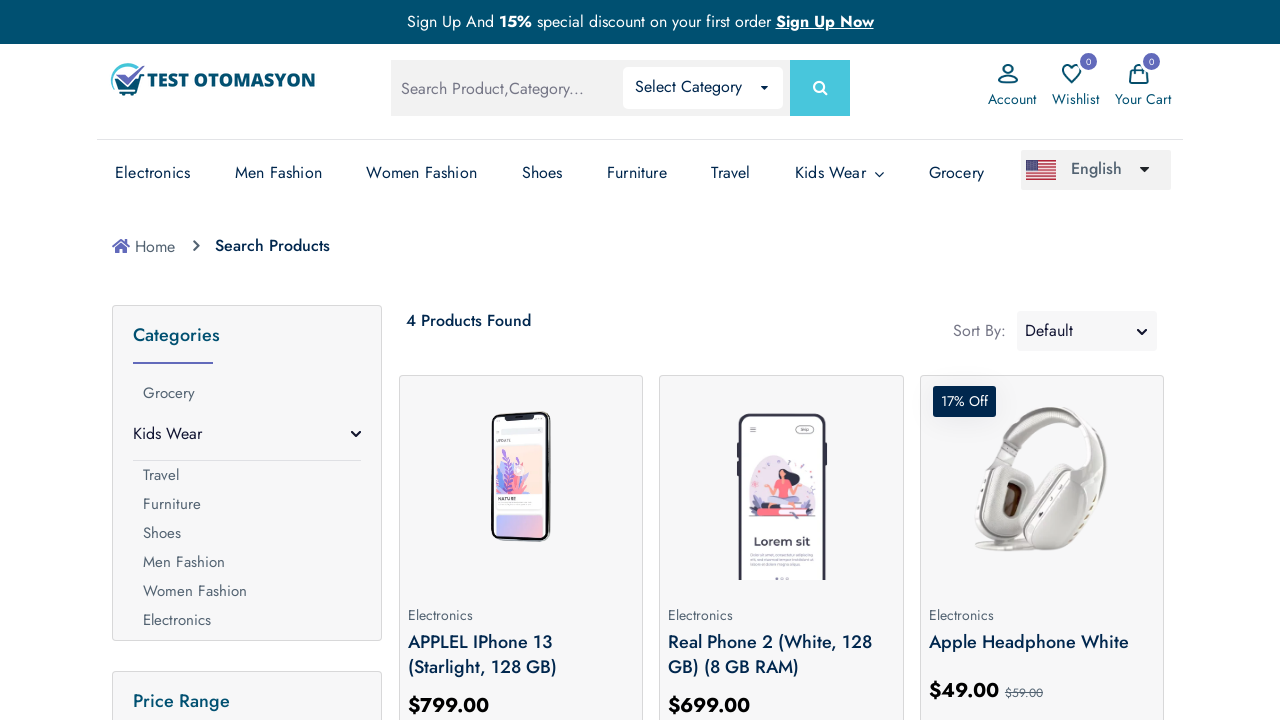

Clicked on the first product at (521, 540) on (//*[@class='product-box my-2  py-1'])[1]
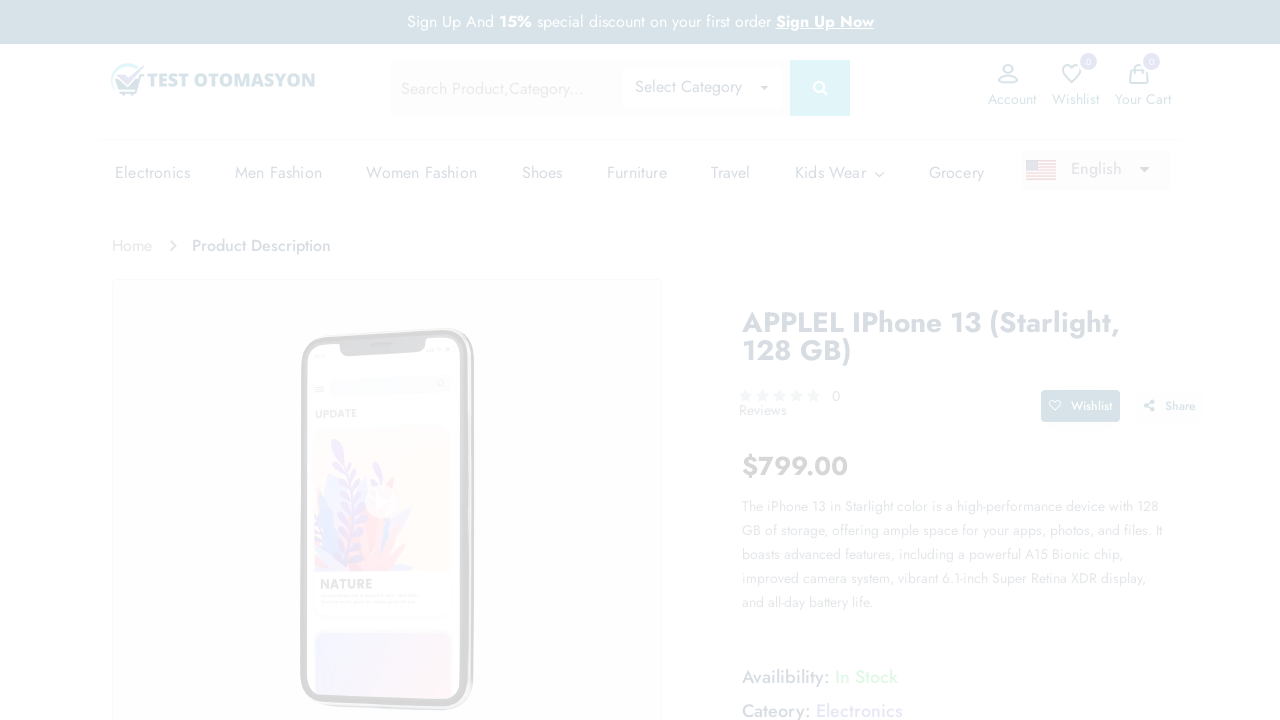

Product details page loaded
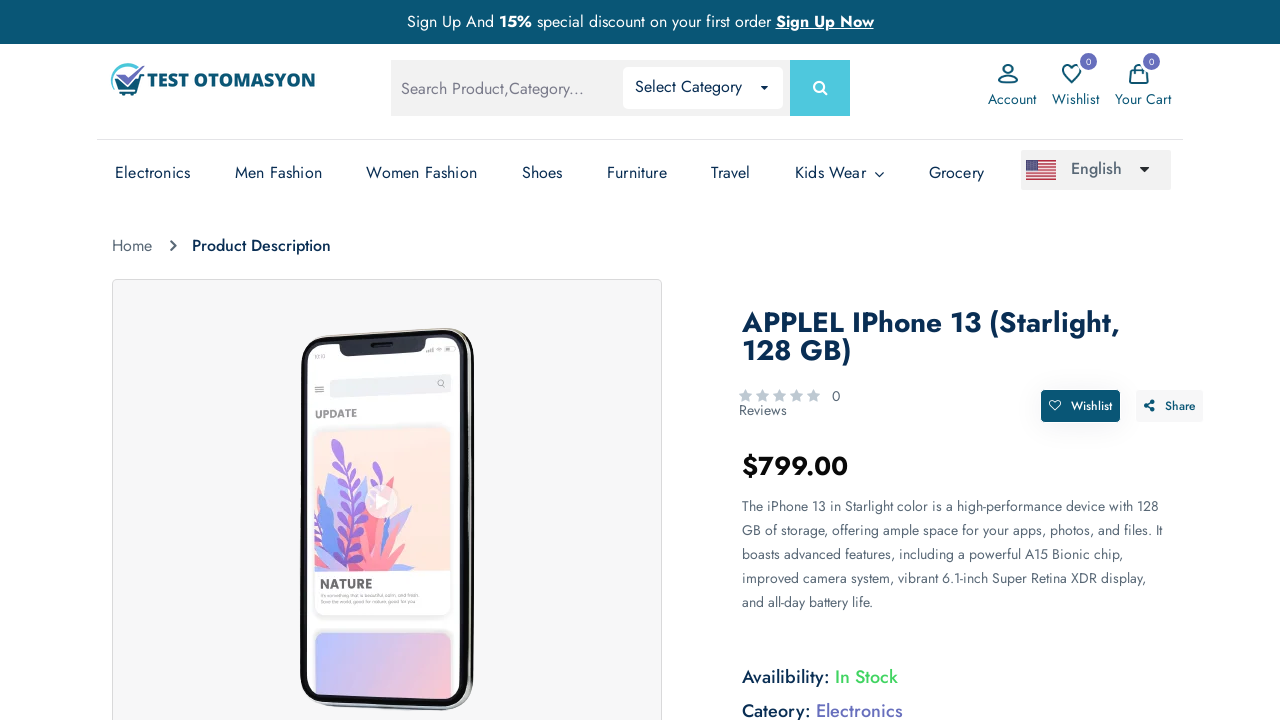

Retrieved product description text
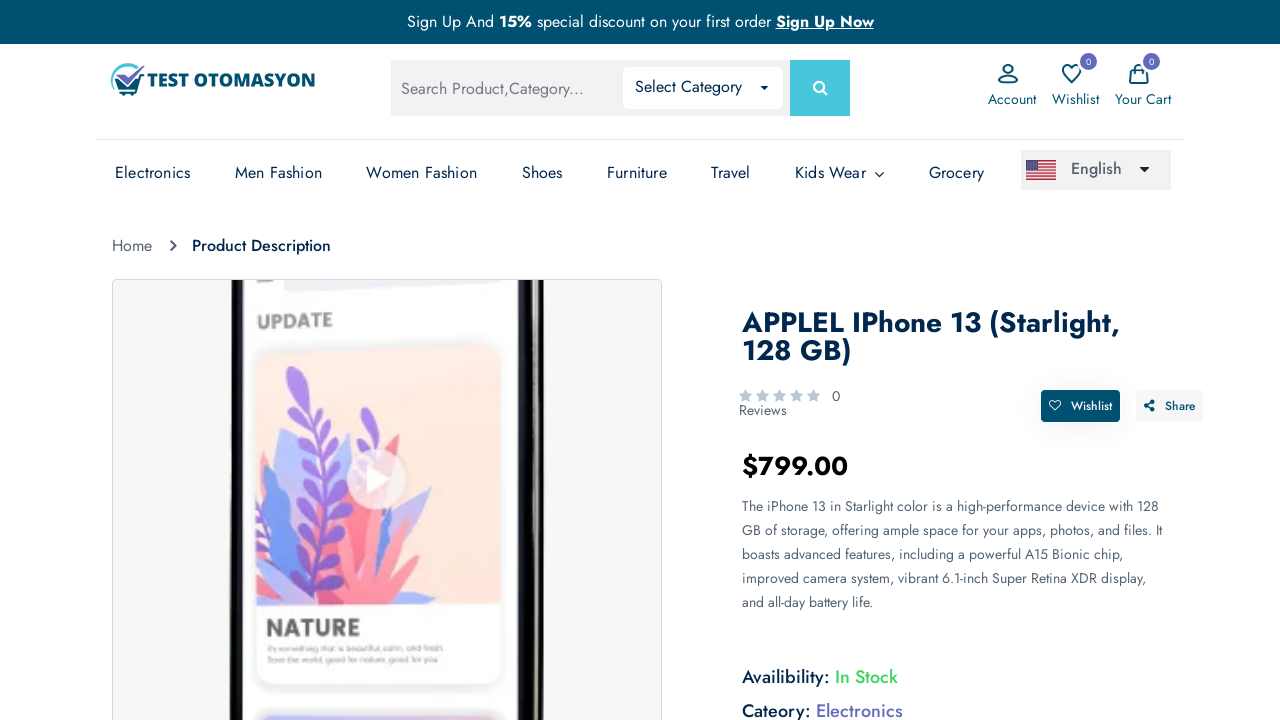

Verified product description contains 'phone'
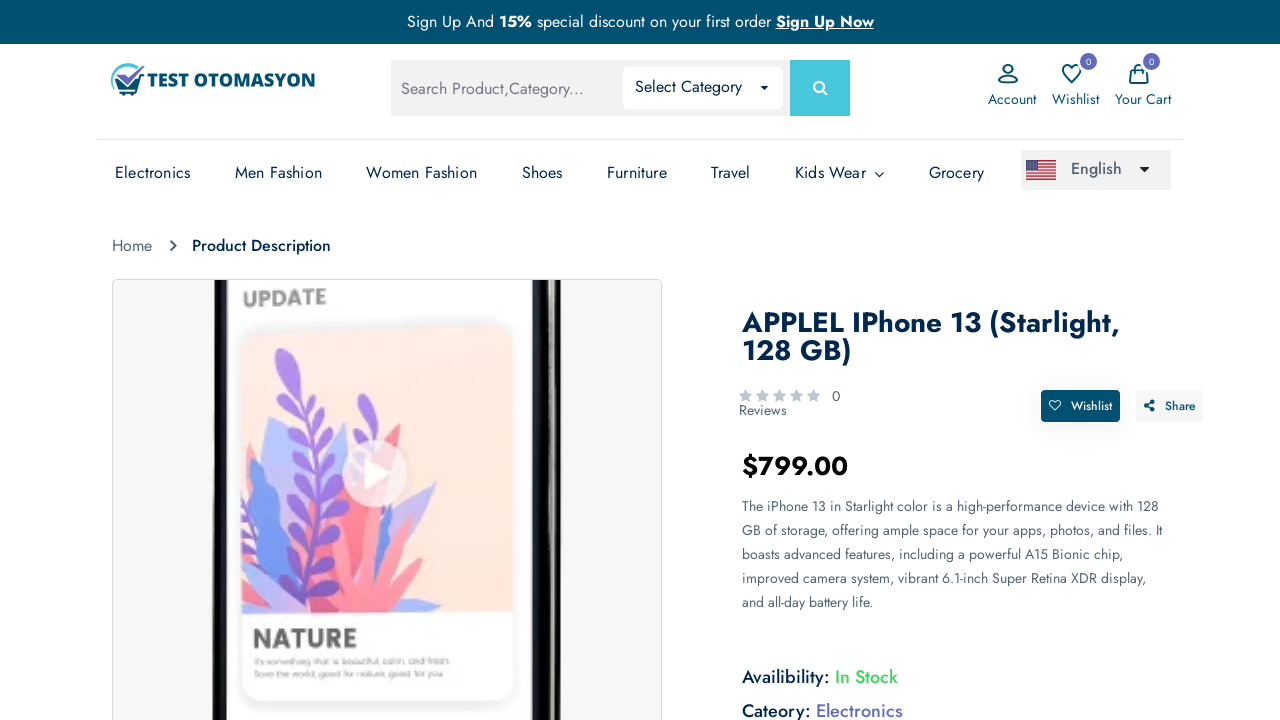

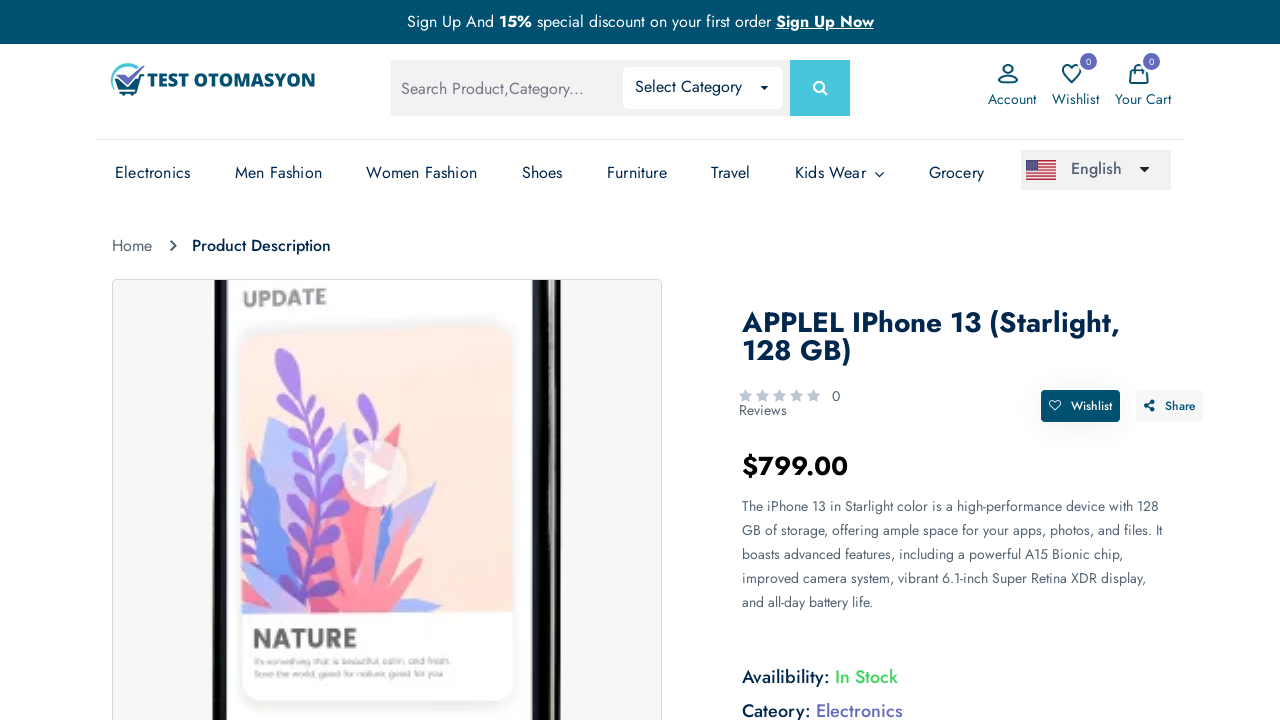